Tests dynamic content loading by clicking a Start button, waiting for the loading indicator to disappear, and verifying "Hello World!" text appears.

Starting URL: https://automationfc.github.io/dynamic-loading/

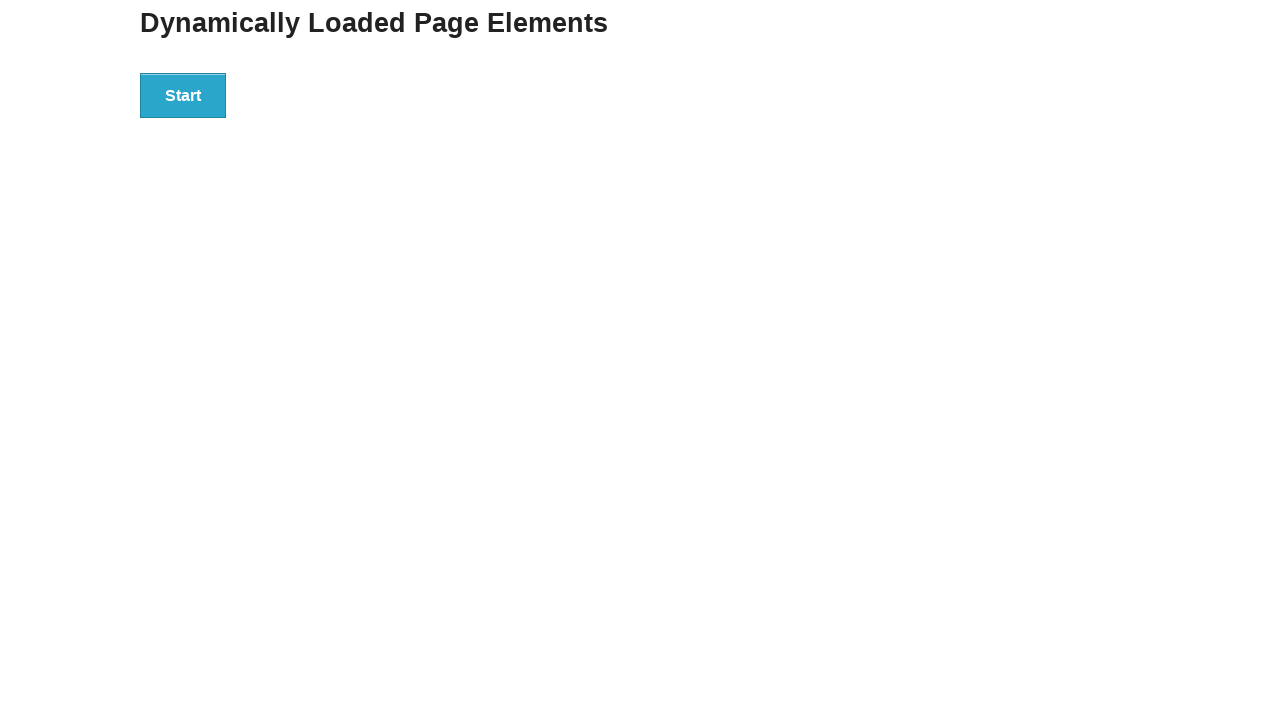

Navigated to dynamic loading test page
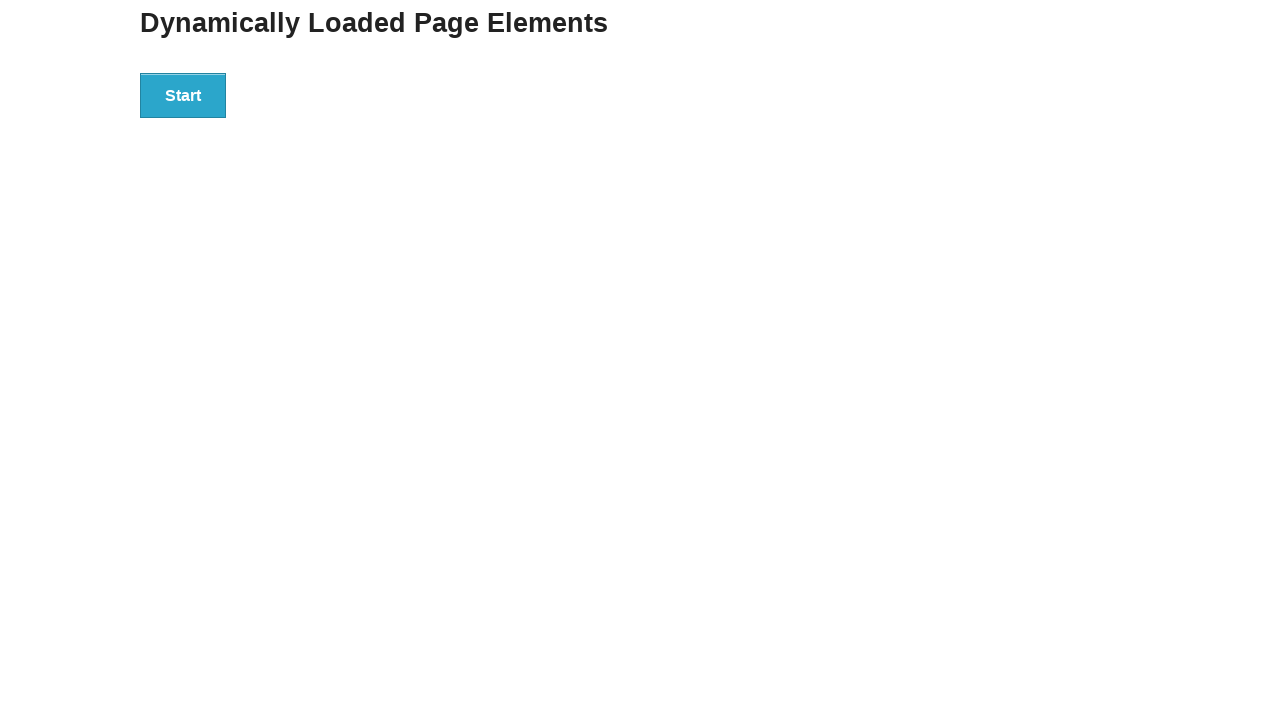

Clicked Start button at (183, 95) on xpath=//*[text()='Start']
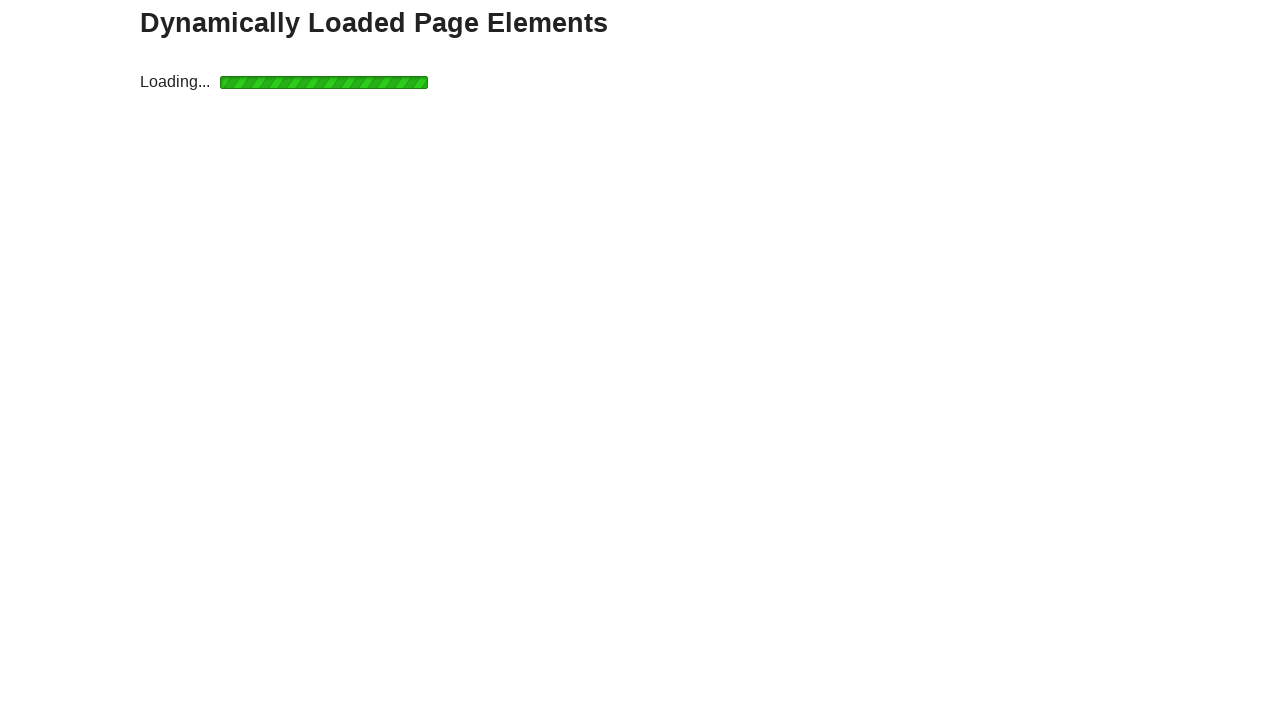

Loading indicator disappeared
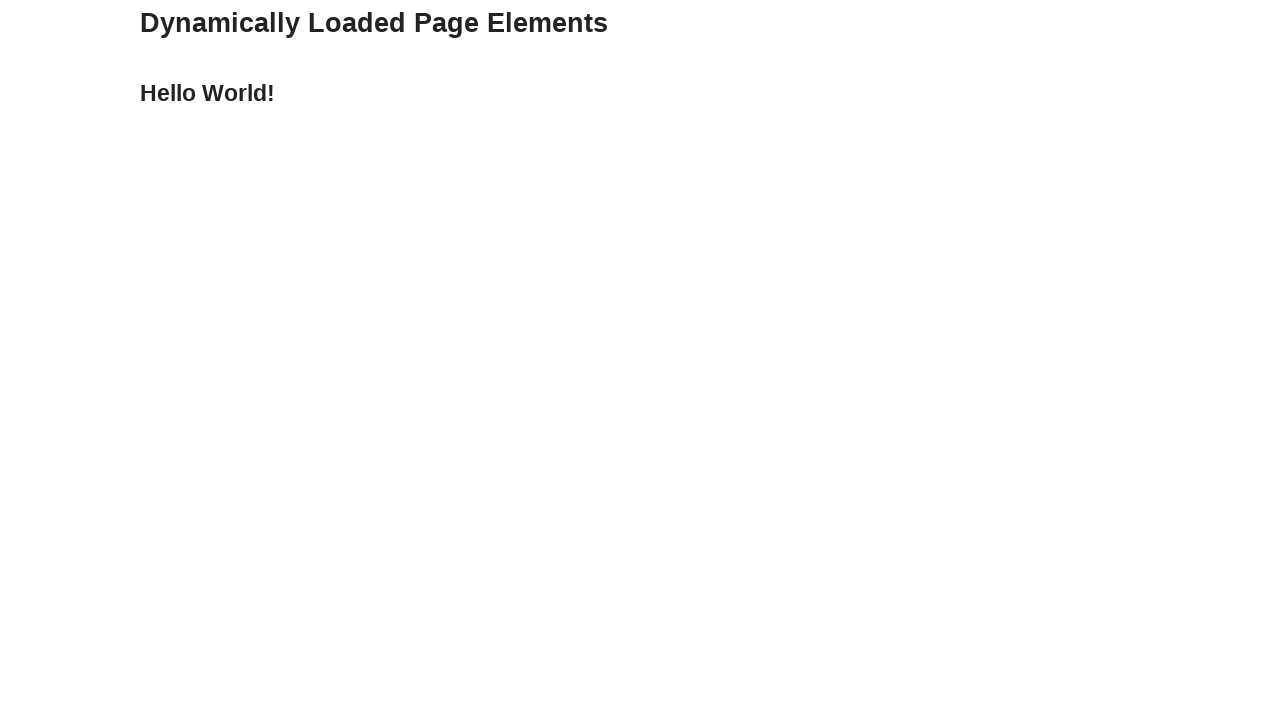

Verified 'Hello World!' text is visible
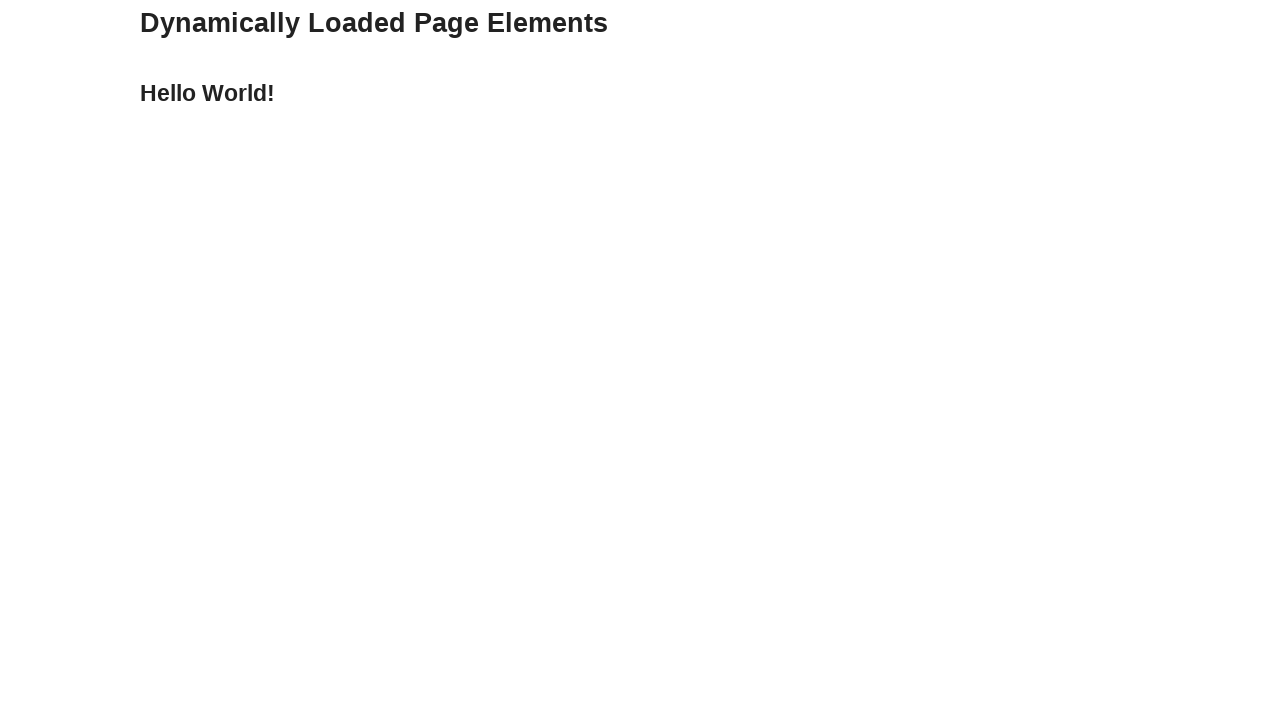

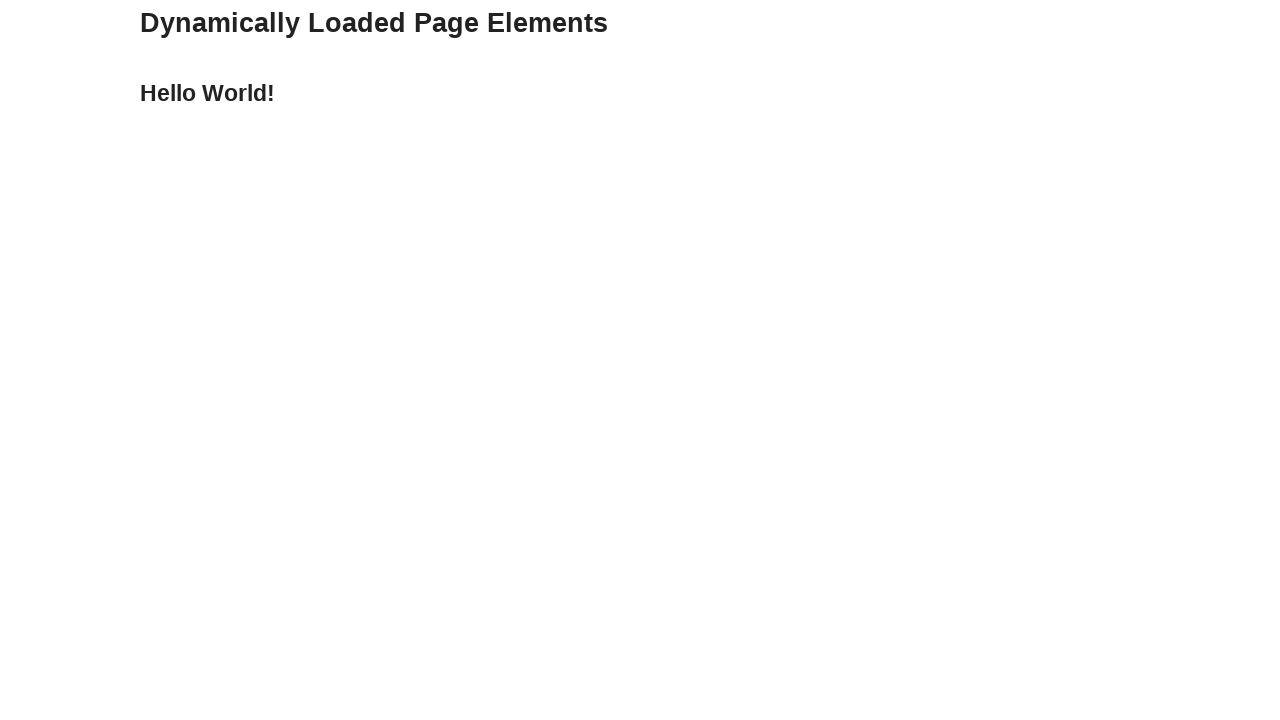